Tests window switching functionality by clicking alert buttons, handling alerts, and opening new tabs

Starting URL: https://formy-project.herokuapp.com/switch-window

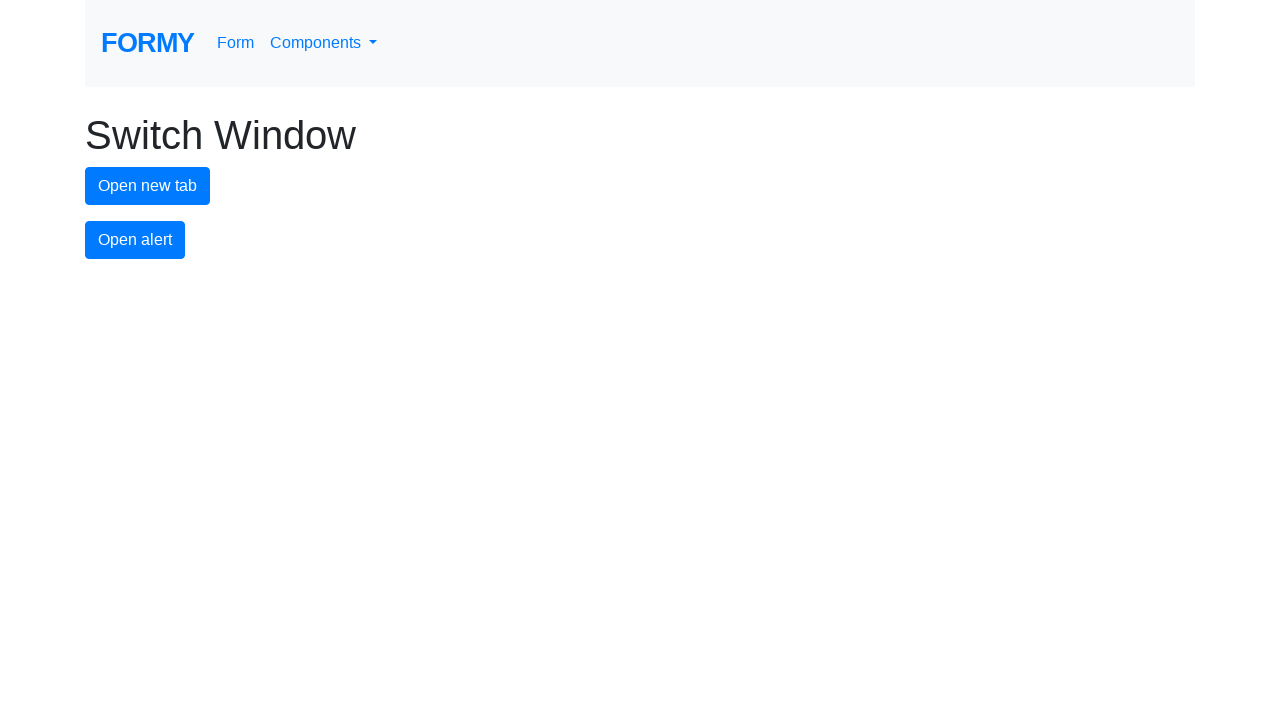

Clicked alert button at (135, 240) on #alert-button
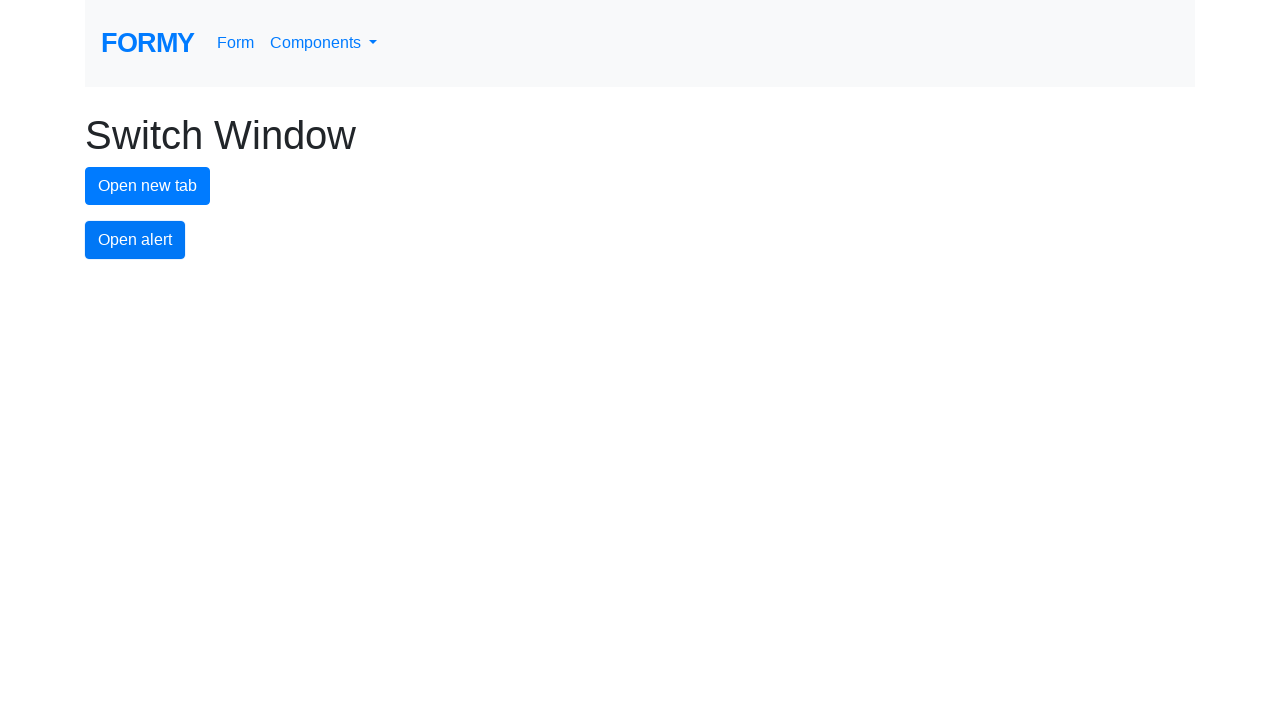

Alert dialog accepted
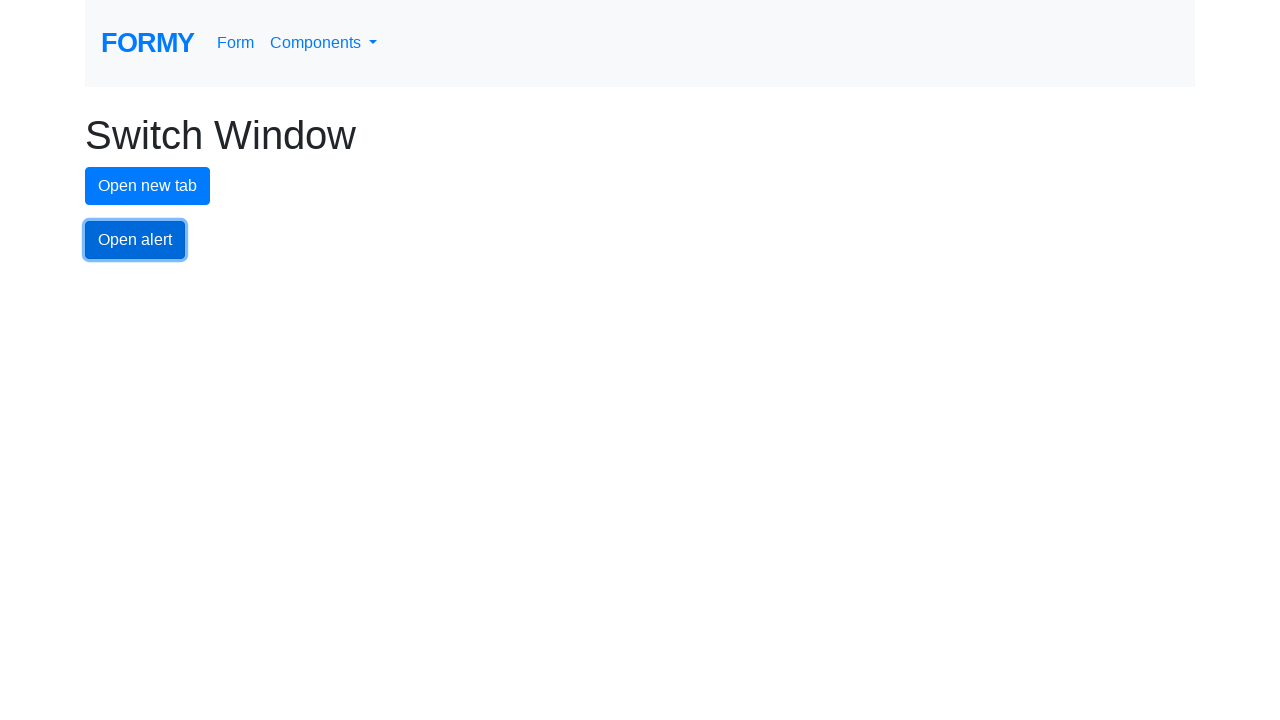

Clicked new tab button to open a new tab at (148, 186) on #new-tab-button
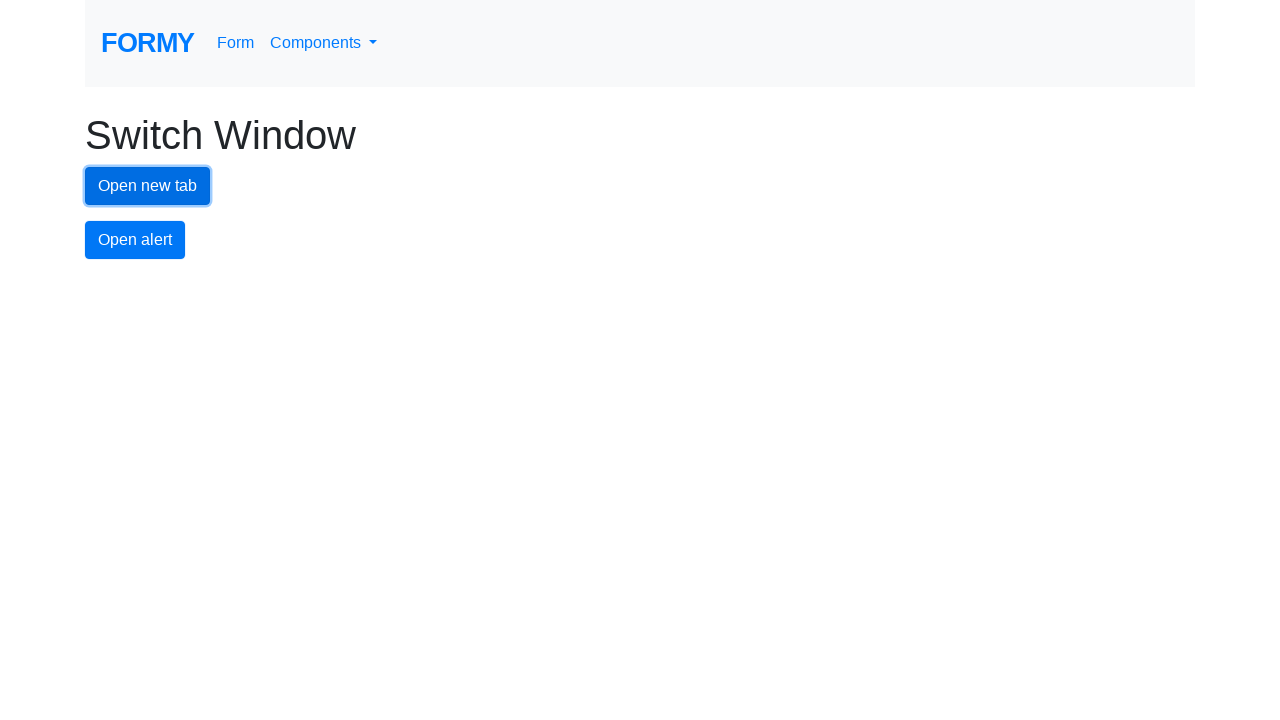

New tab opened and captured
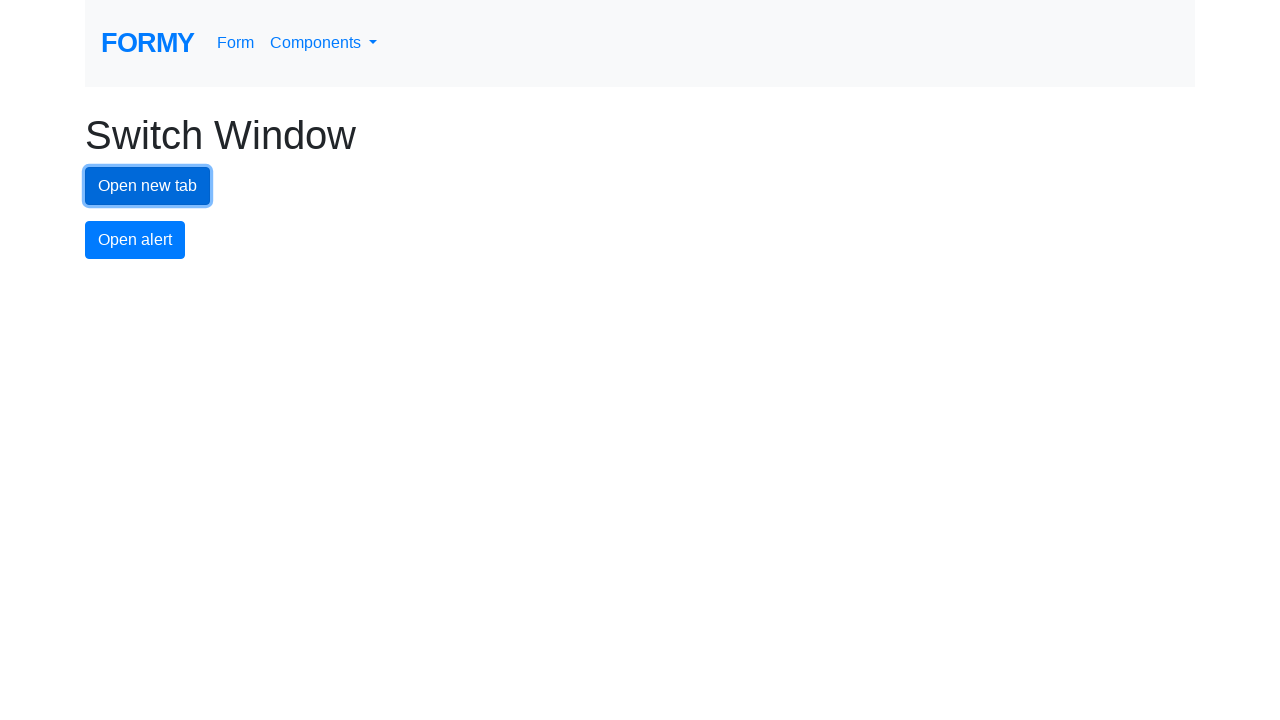

Clicked alert button again on original tab at (135, 240) on #alert-button
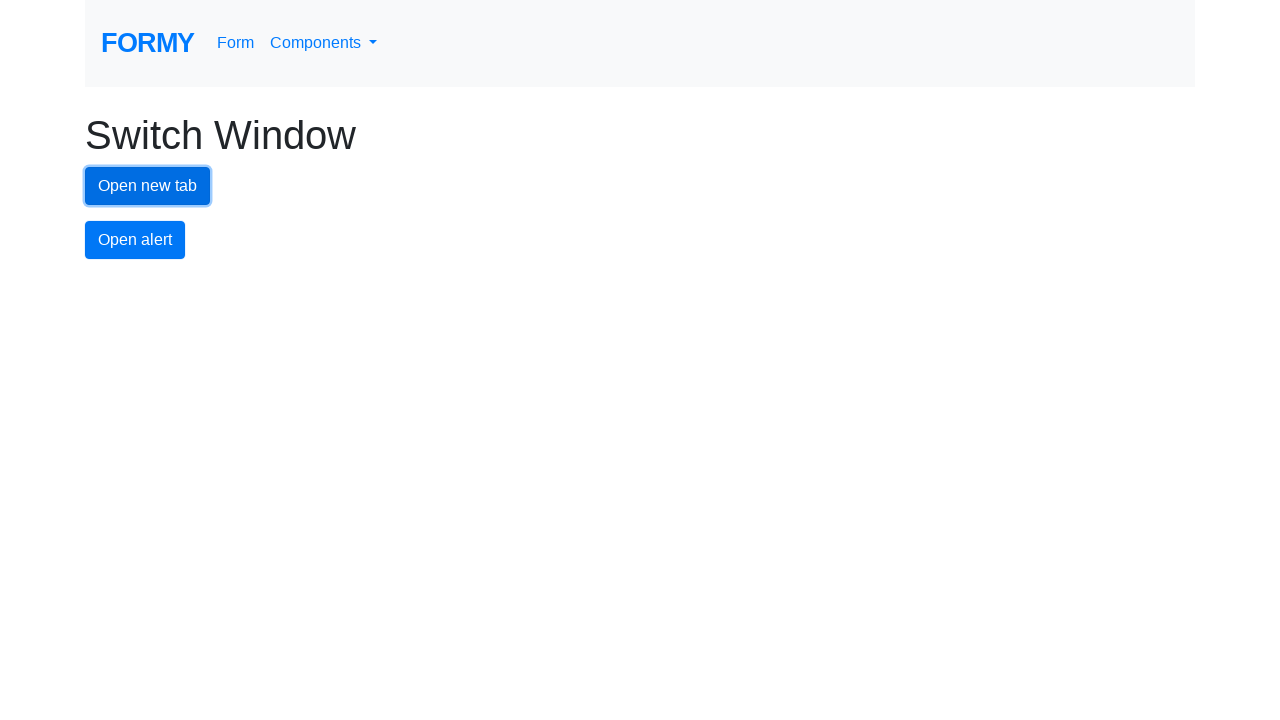

Verified 'Open new tab' button is present
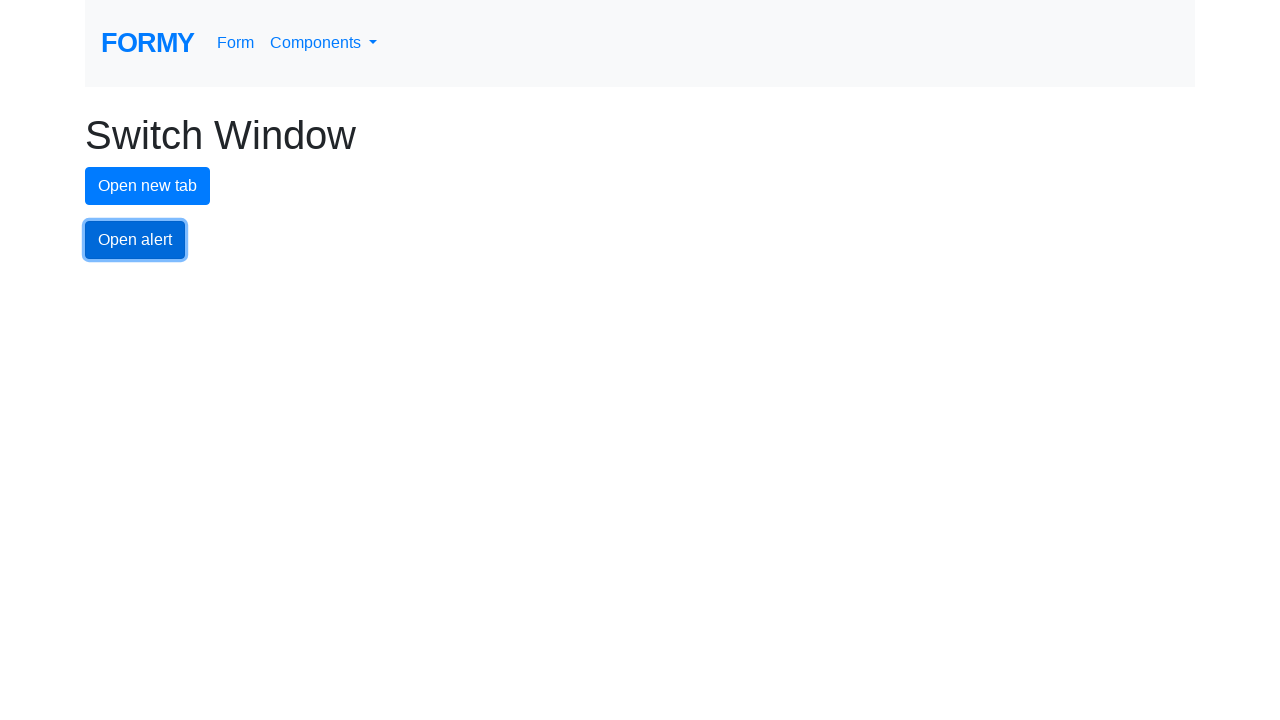

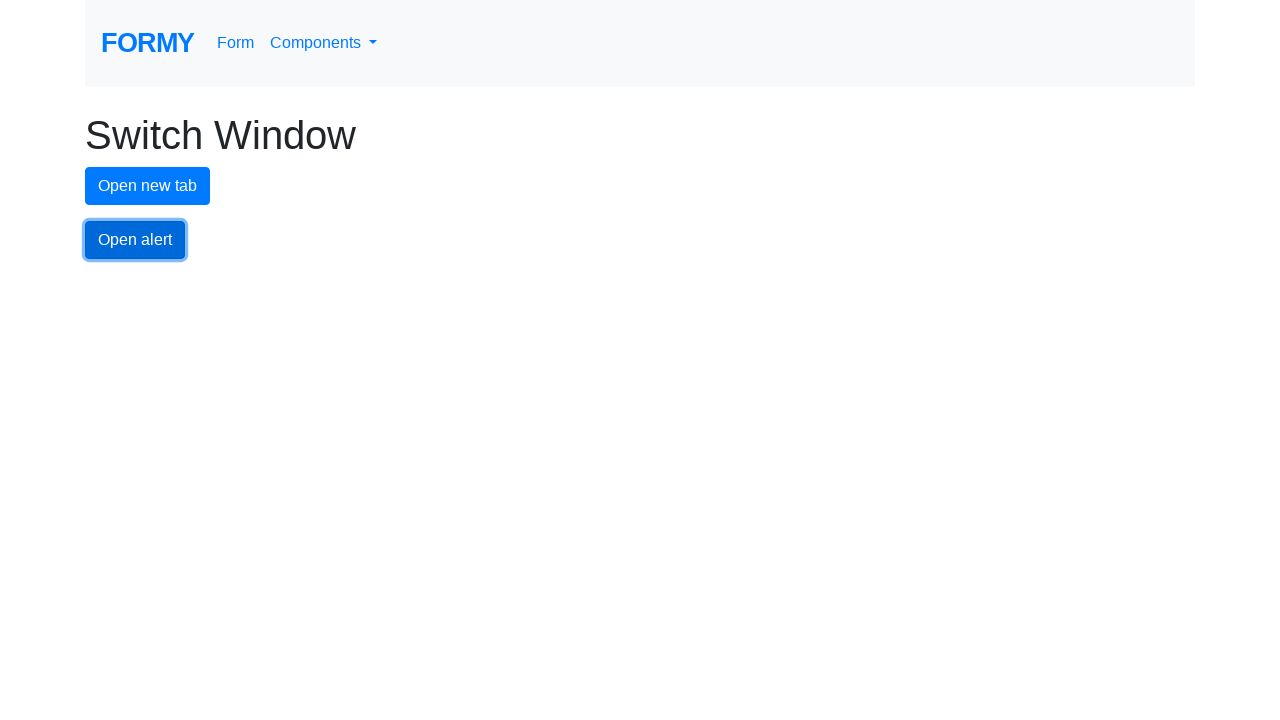